Navigates to the Simplilearn website homepage and waits for it to load.

Starting URL: https://www.simplilearn.com/

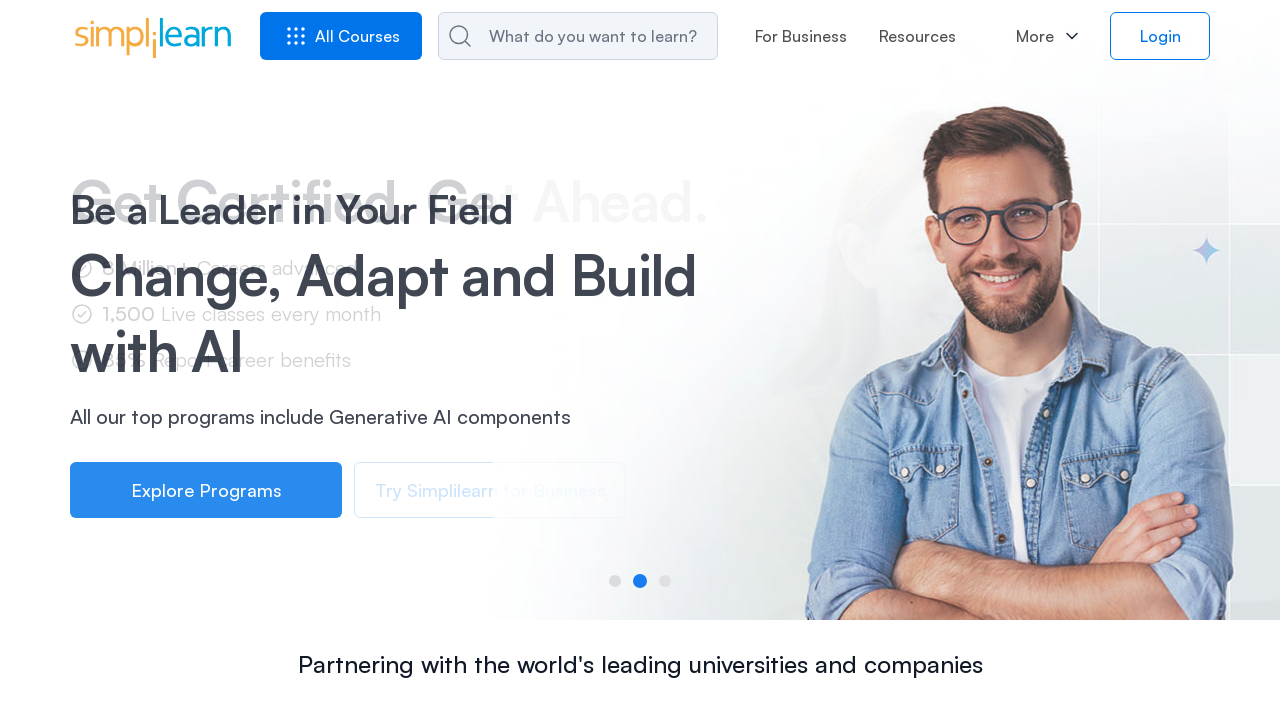

Waited for Simplilearn homepage to reach domcontentloaded state
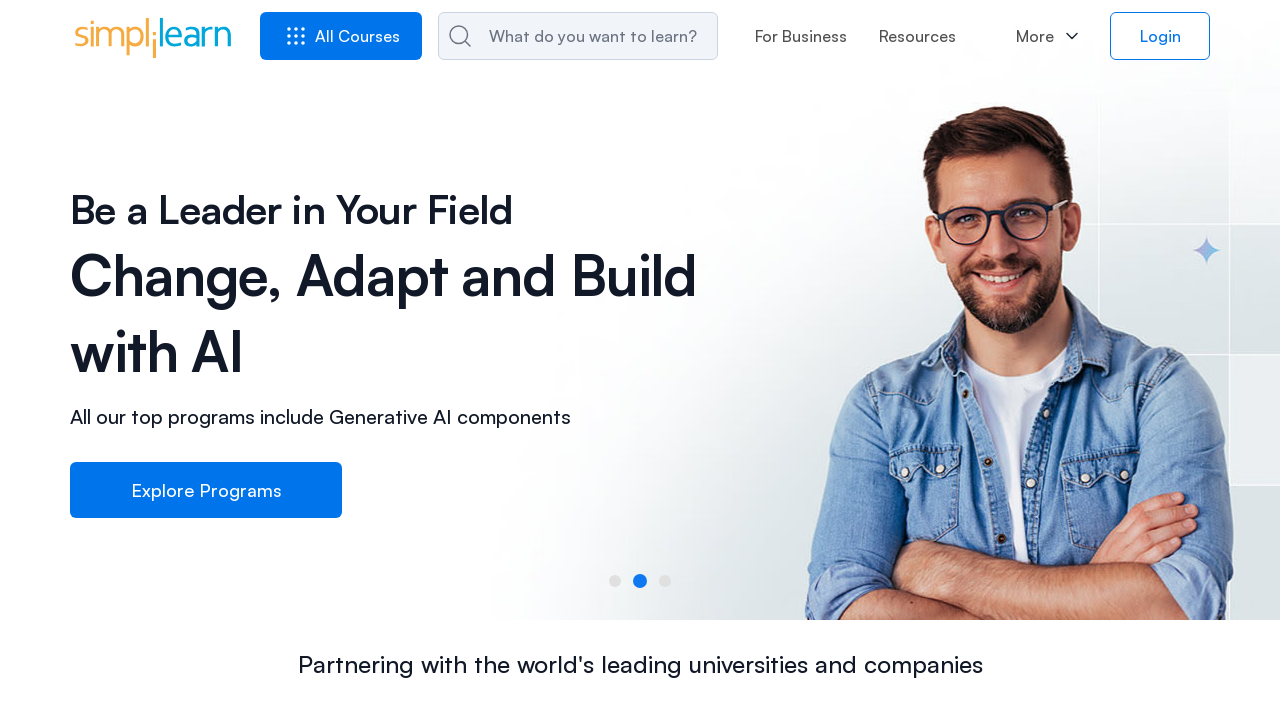

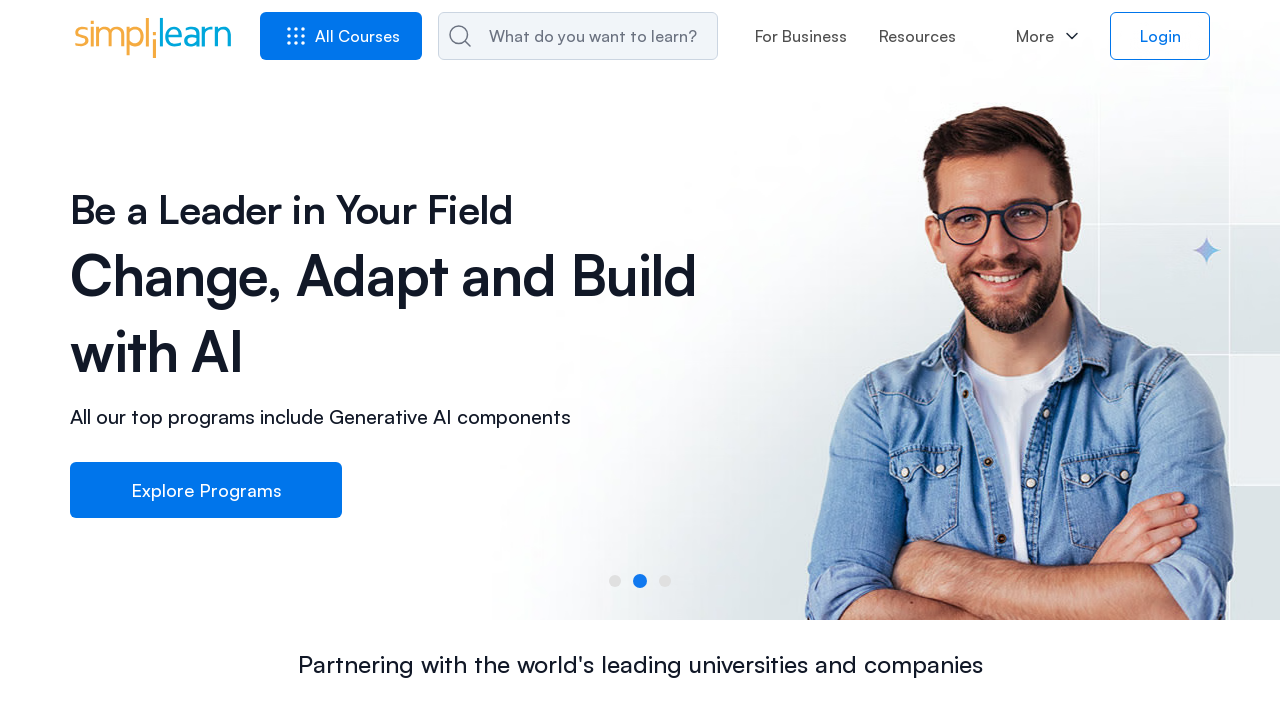